Navigates to login page, enters invalid credentials, clicks login, and verifies the error message contains expected text

Starting URL: https://the-internet.herokuapp.com/

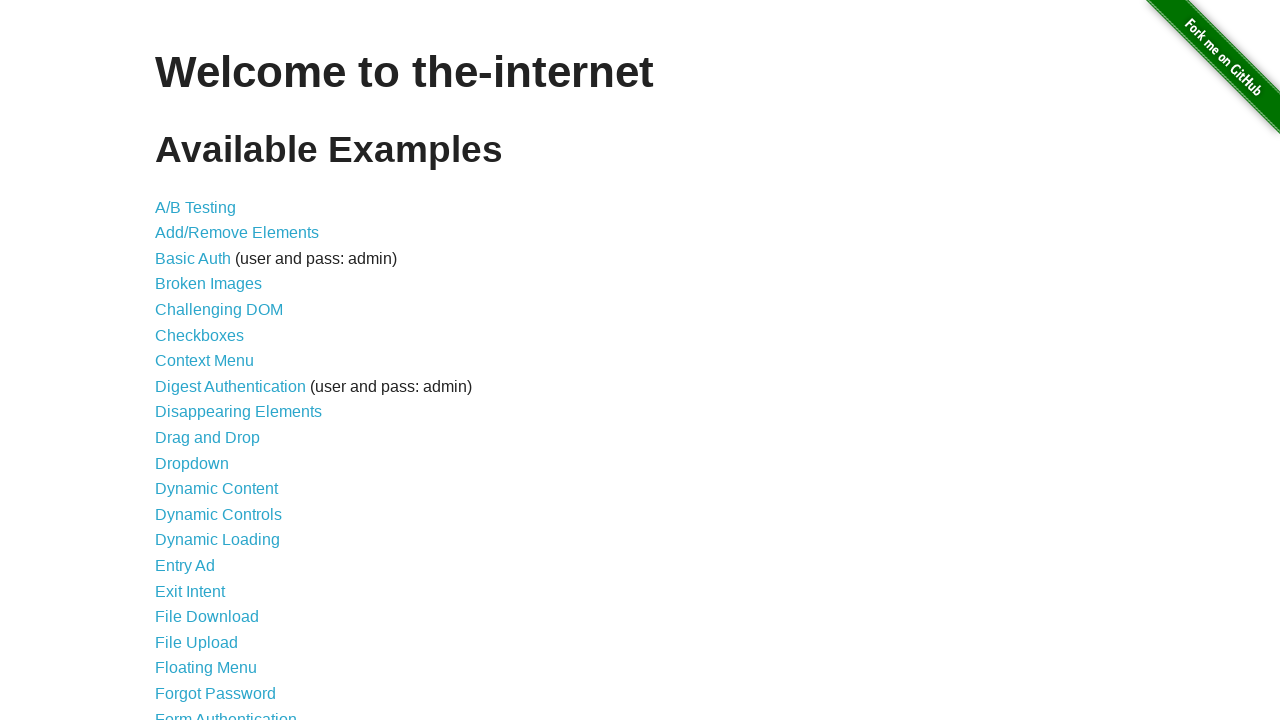

Clicked on Form Authentication link at (226, 712) on text=Form Authentication
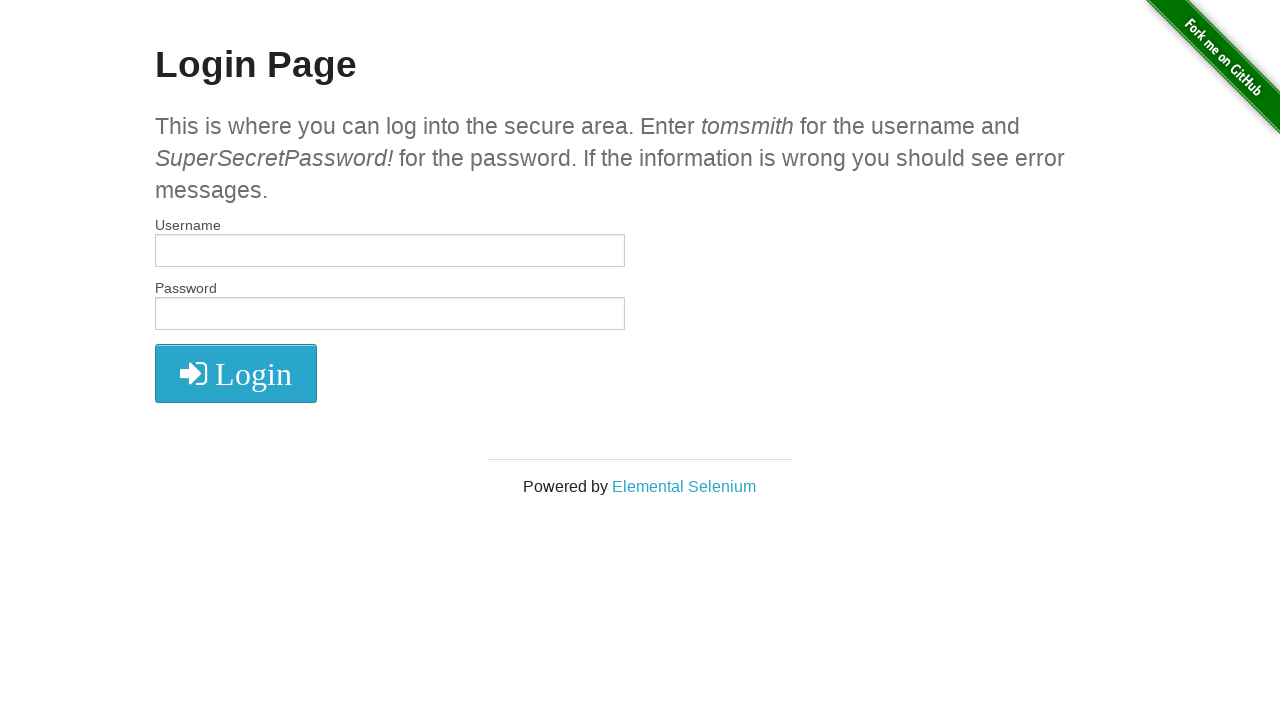

Entered invalid username 'invaliduser123' on #username
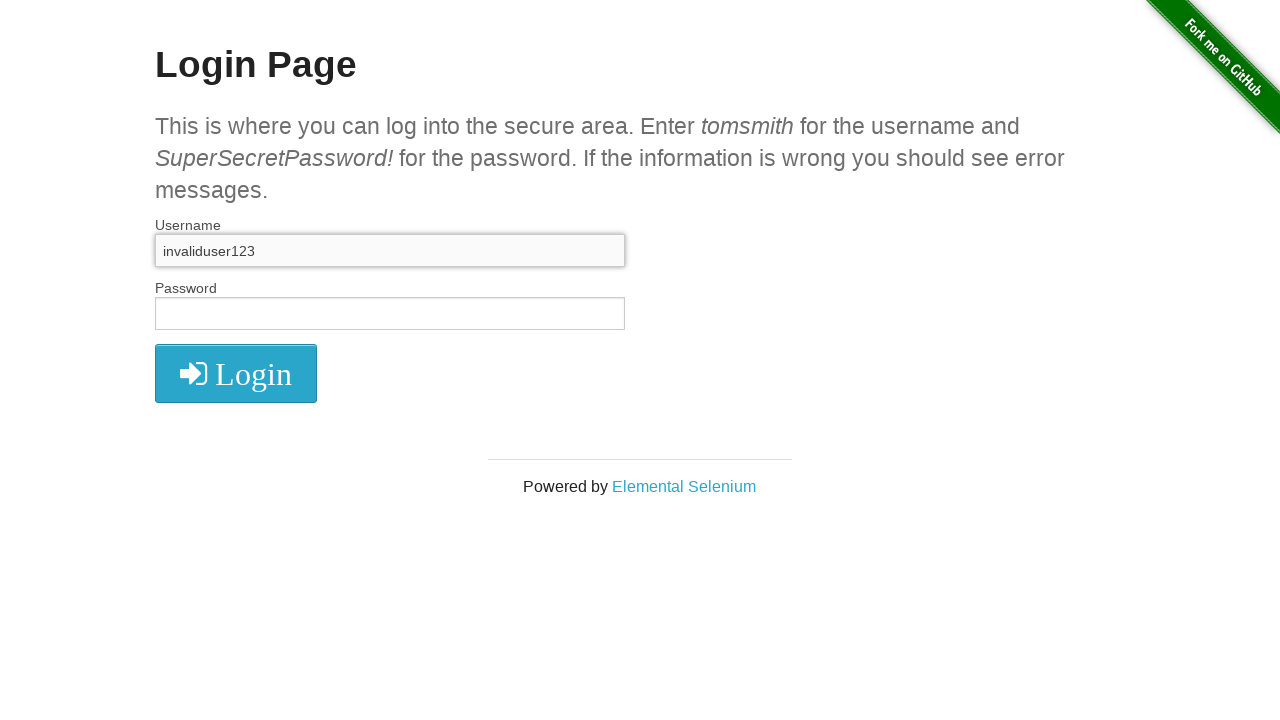

Entered invalid password 'wrongpassword456' on #password
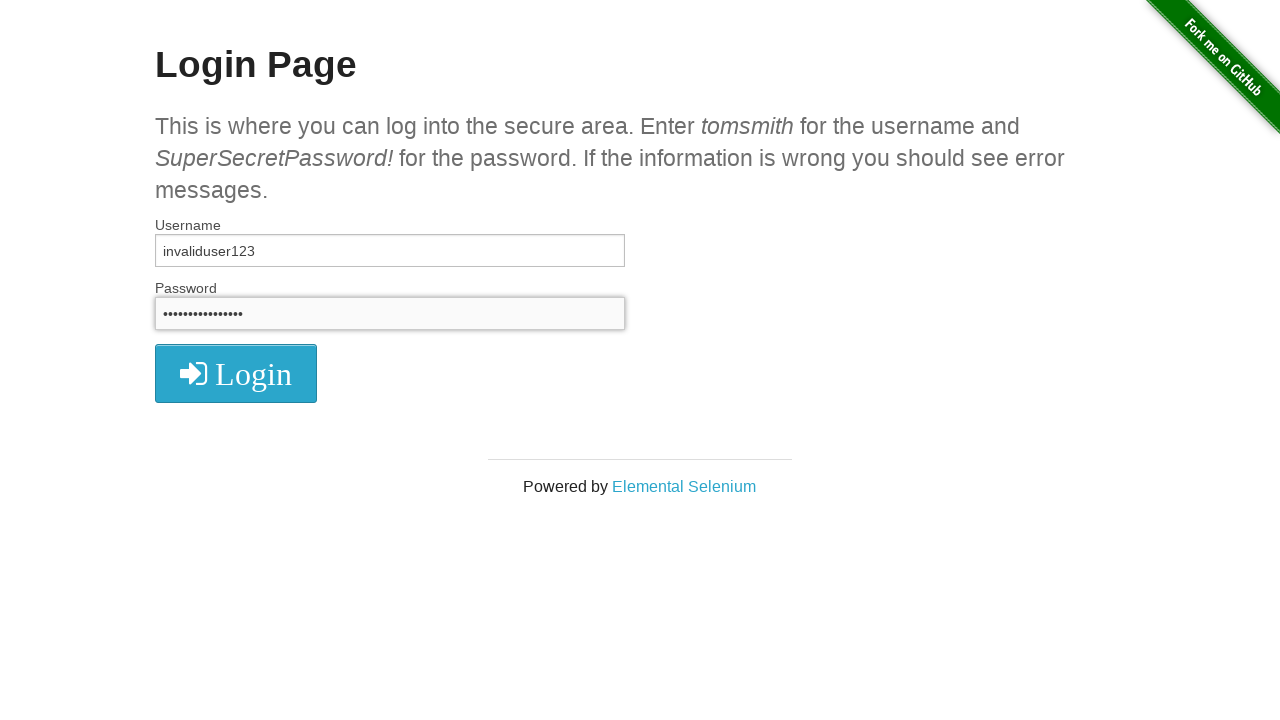

Clicked login button at (236, 373) on .radius
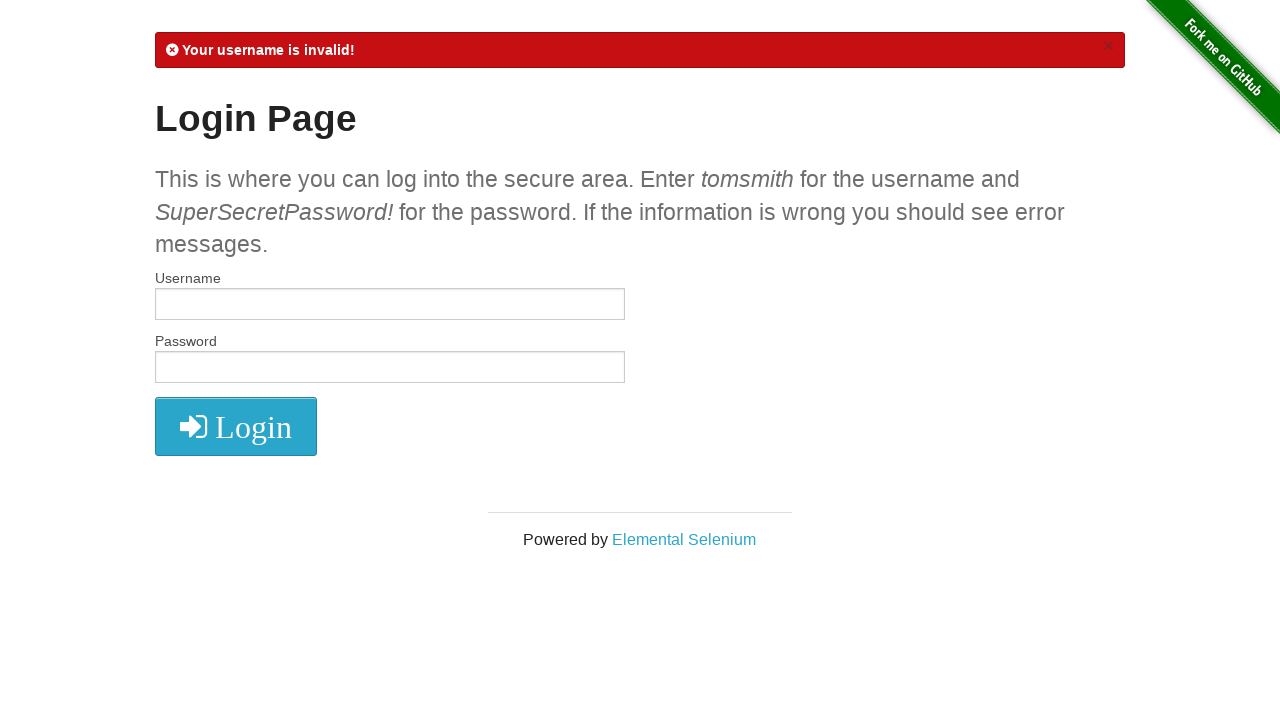

Error message appeared
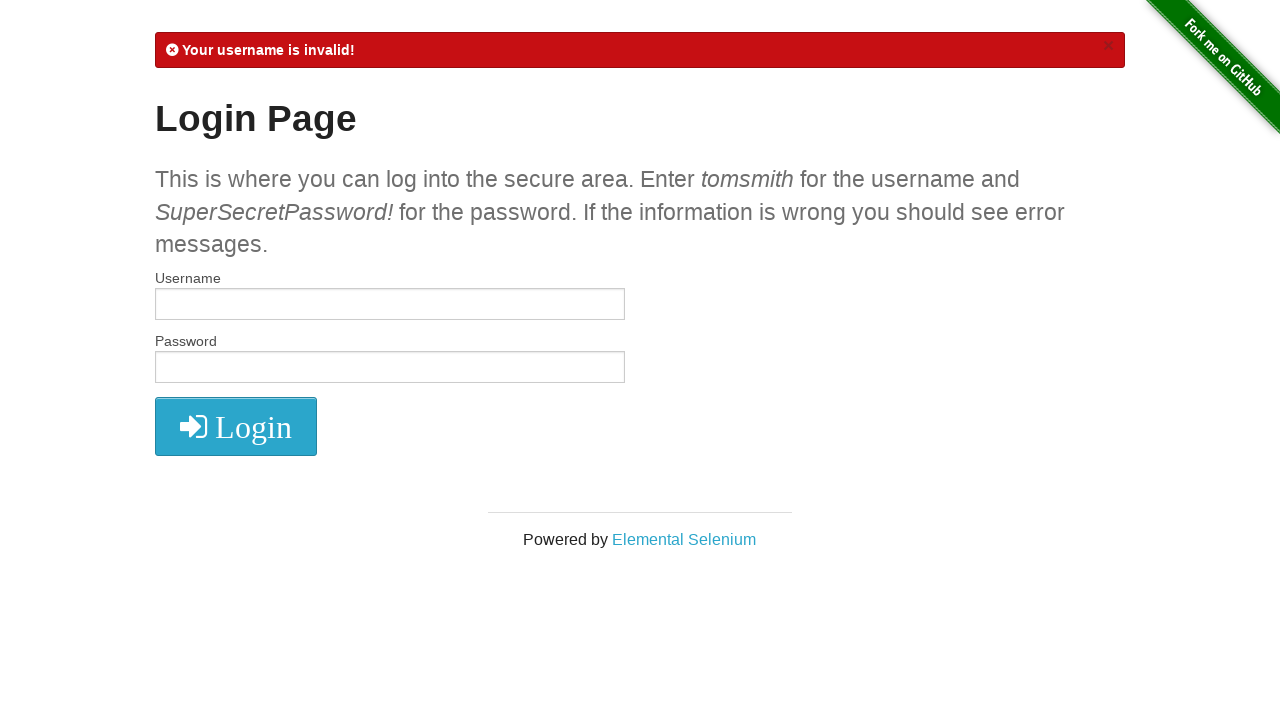

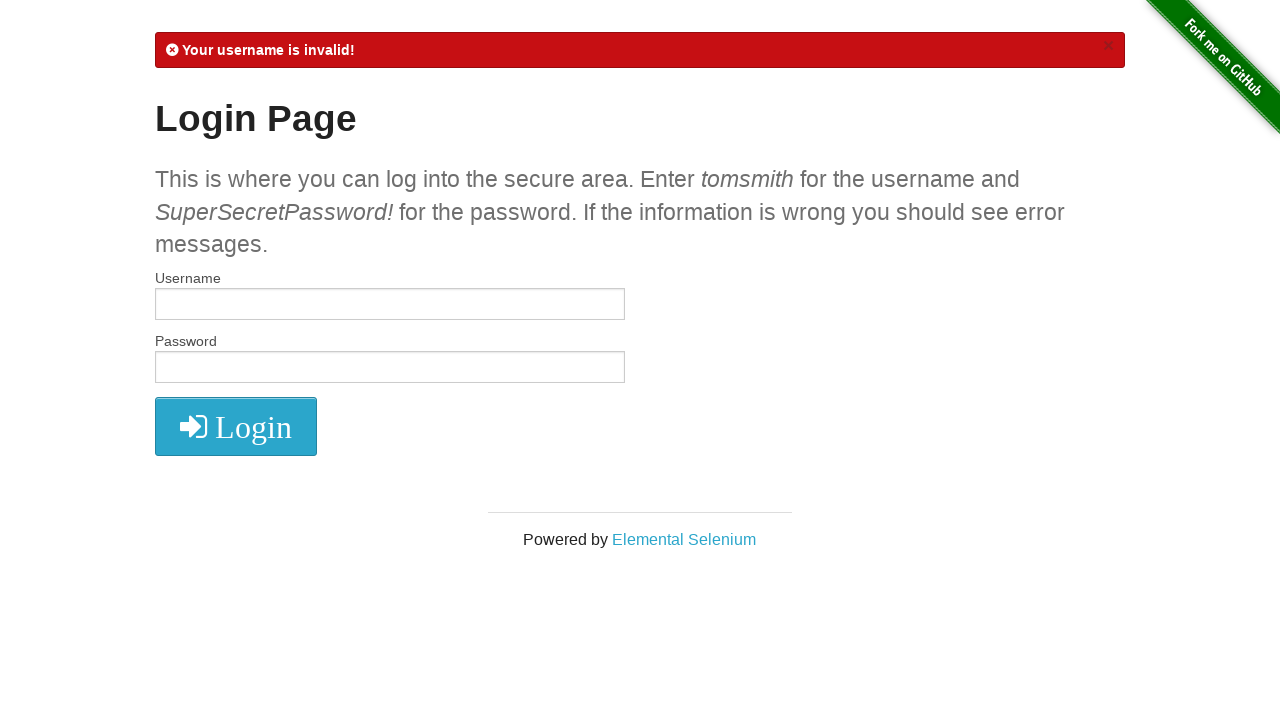